Tests homepage link navigation by clicking on a link and verifying the URL changes to the homepage

Starting URL: https://uljanovs.github.io/site/examples/actions

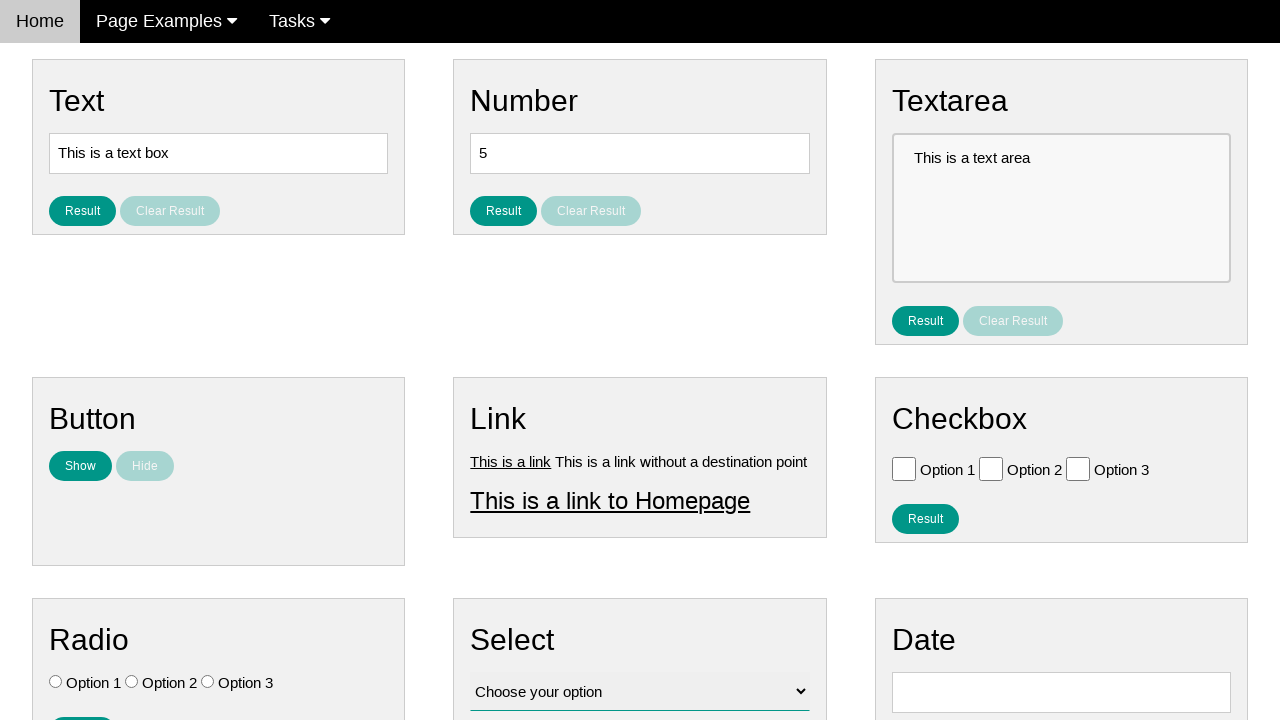

Verified current URL is the actions page
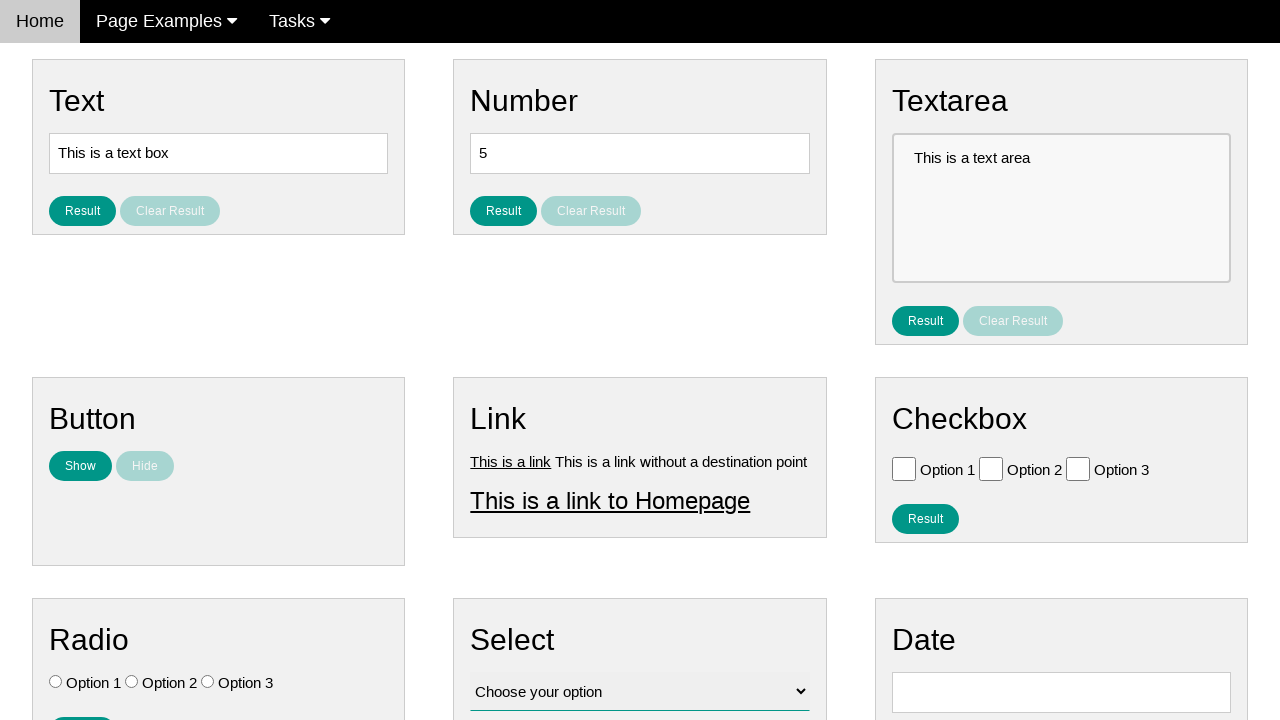

Clicked on the homepage link at (610, 500) on #homepage_link
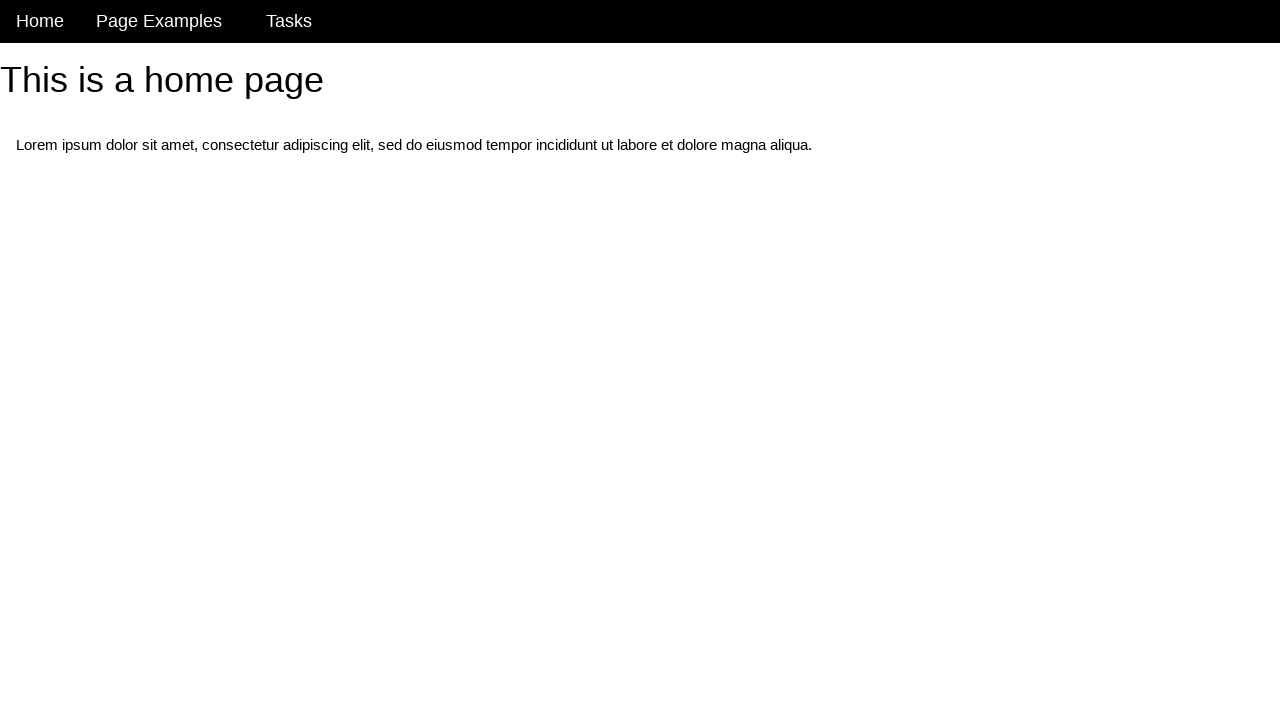

Navigation to homepage completed and URL verified
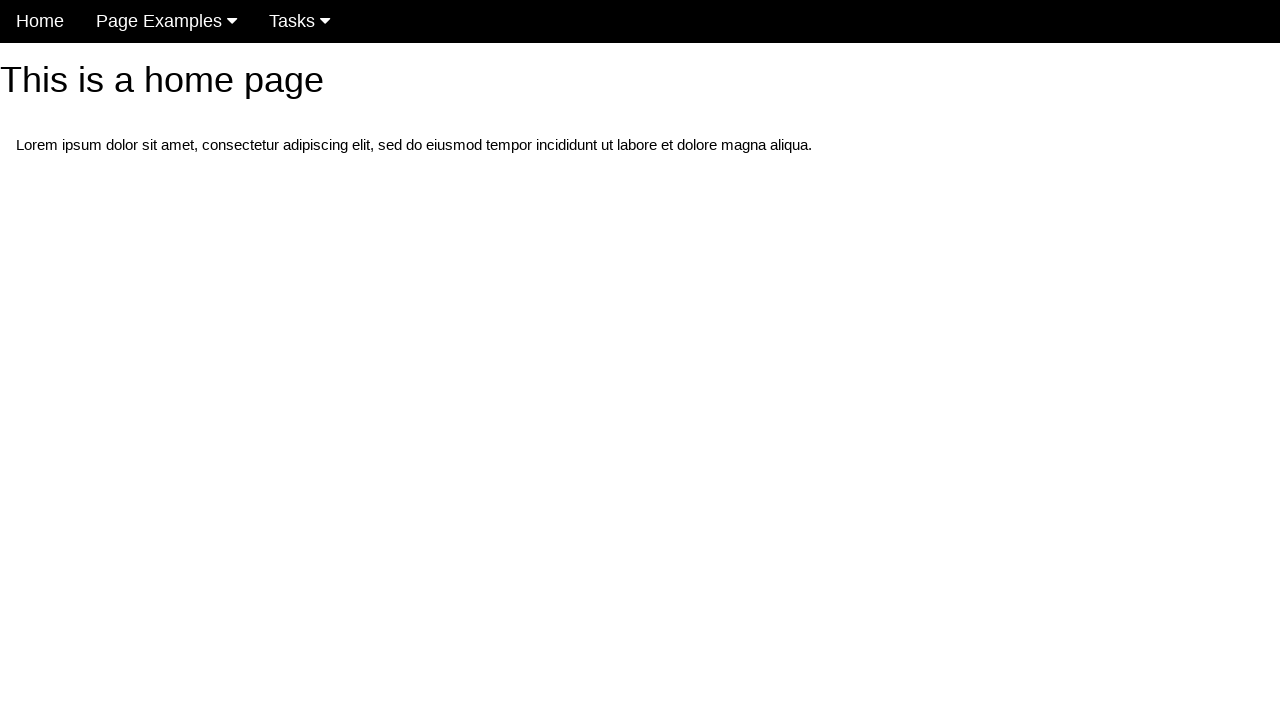

Confirmed URL is the homepage
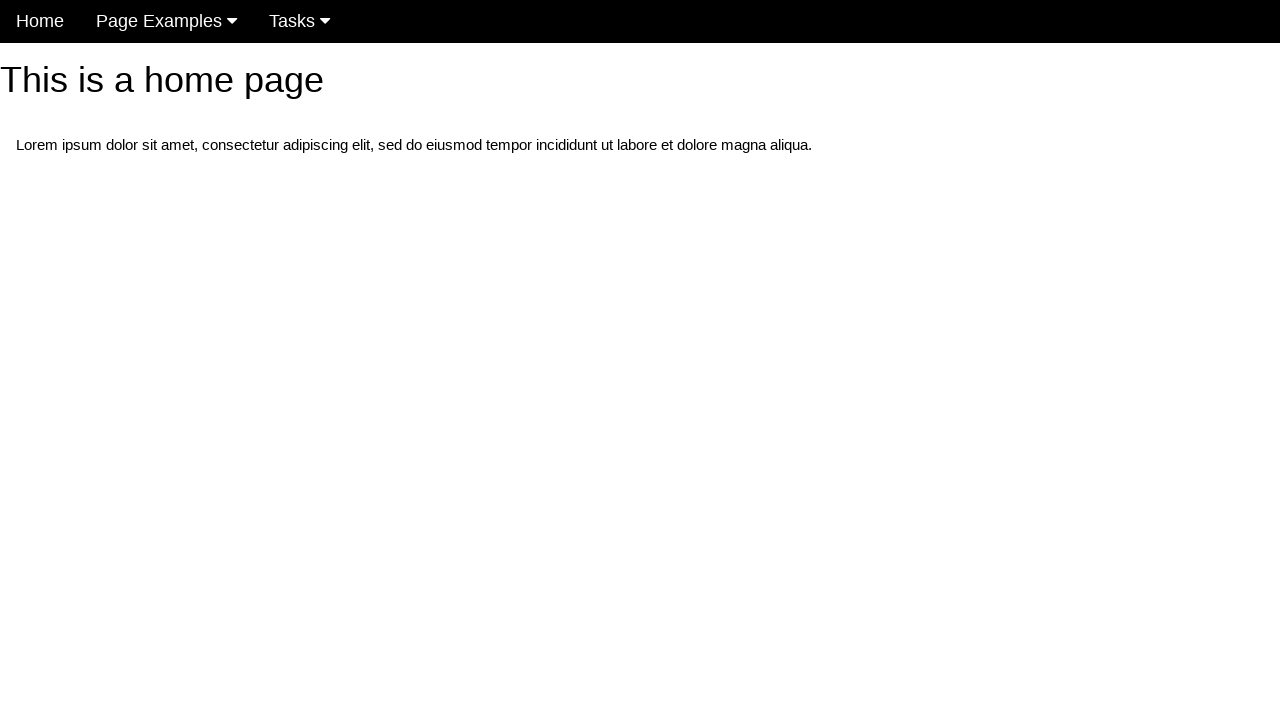

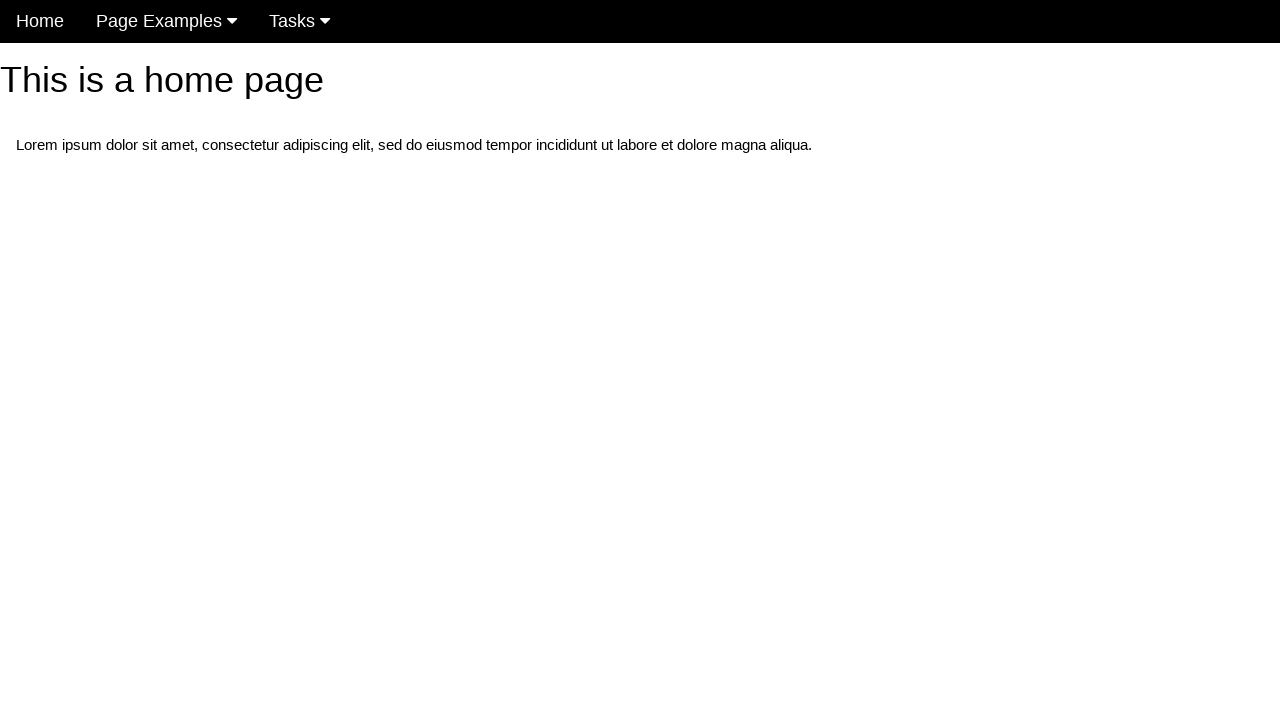